Tests scrolling to reveal a hidden button within a scrollable area

Starting URL: http://uitestingplayground.com/

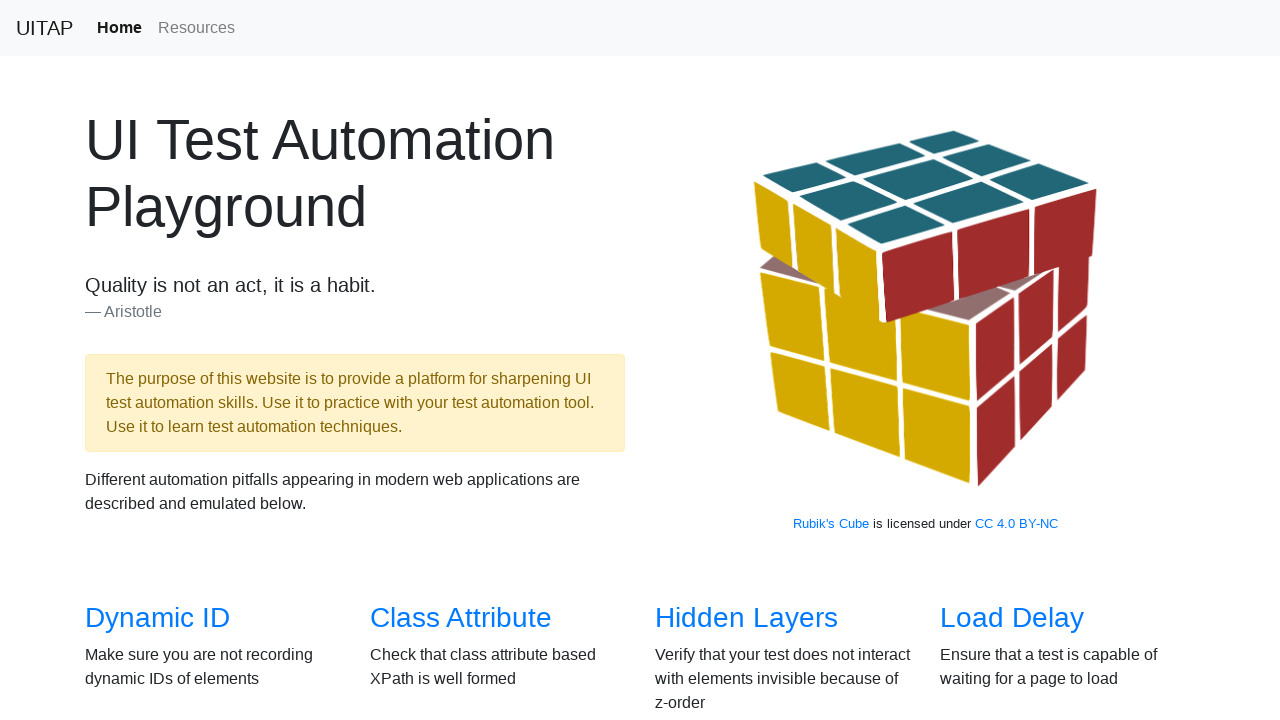

Clicked on Scrollbars link at (148, 361) on internal:role=link[name="Scrollbars"i]
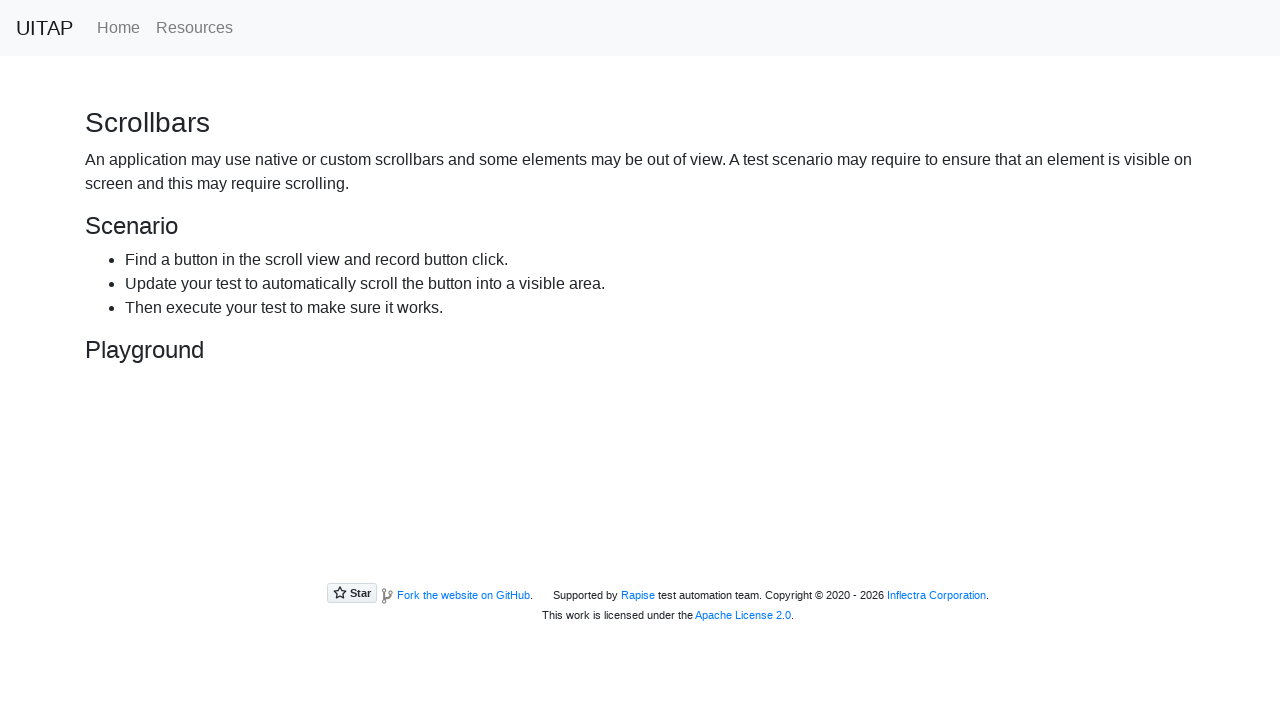

Located the Hiding Button element
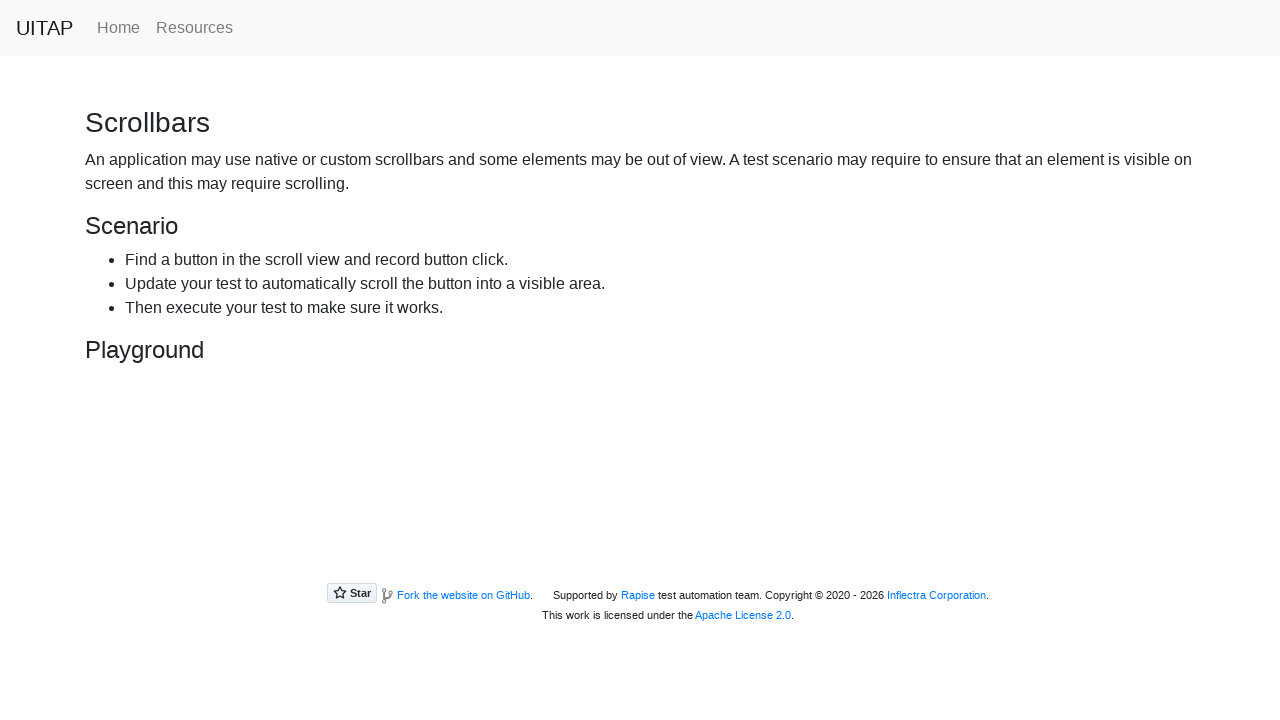

Scrolled to reveal the hidden button within the scrollable area
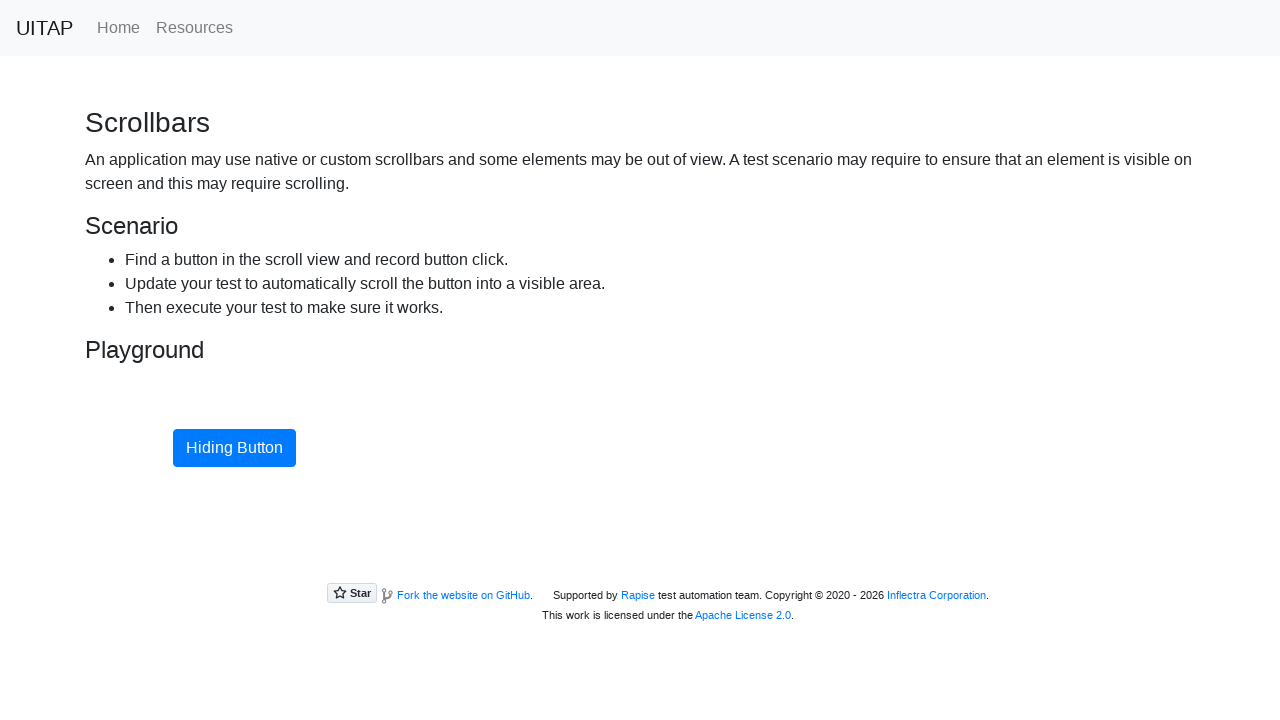

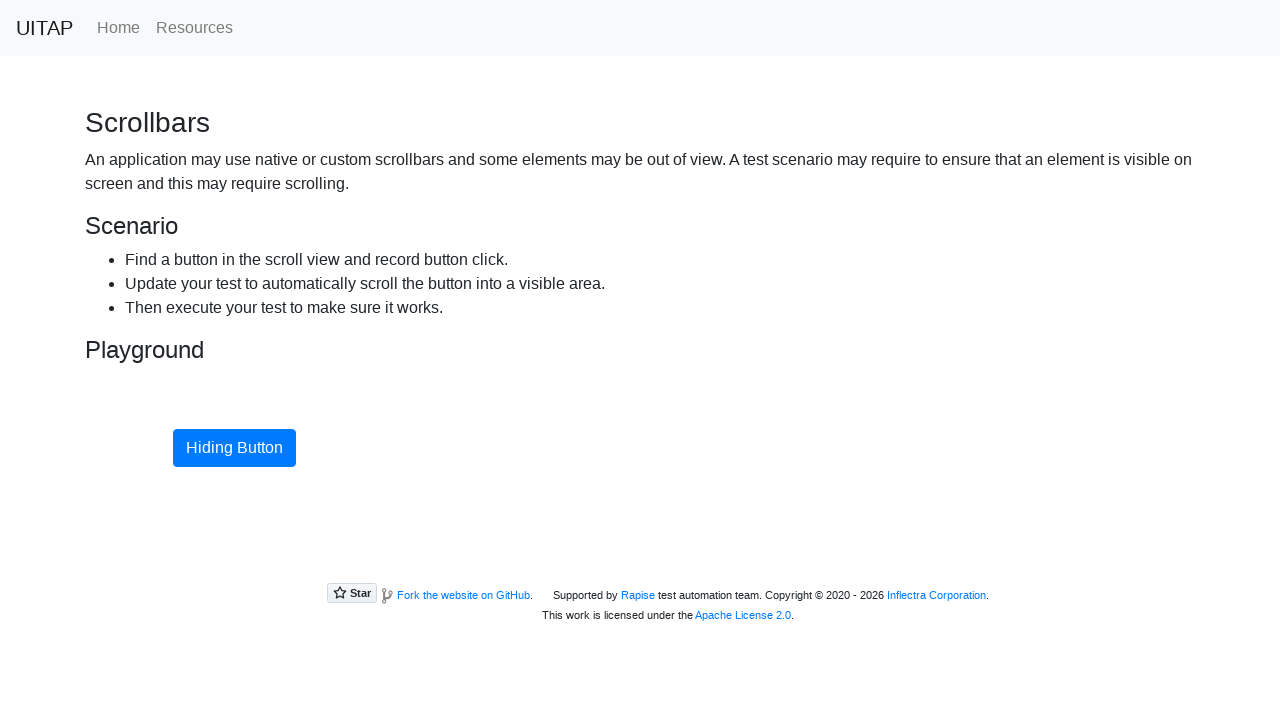